Tests various locator strategies on a practice form by filling username/password fields, clicking forgot password, filling reset form, and attempting sign-in with credentials

Starting URL: https://rahulshettyacademy.com/locatorspractice/

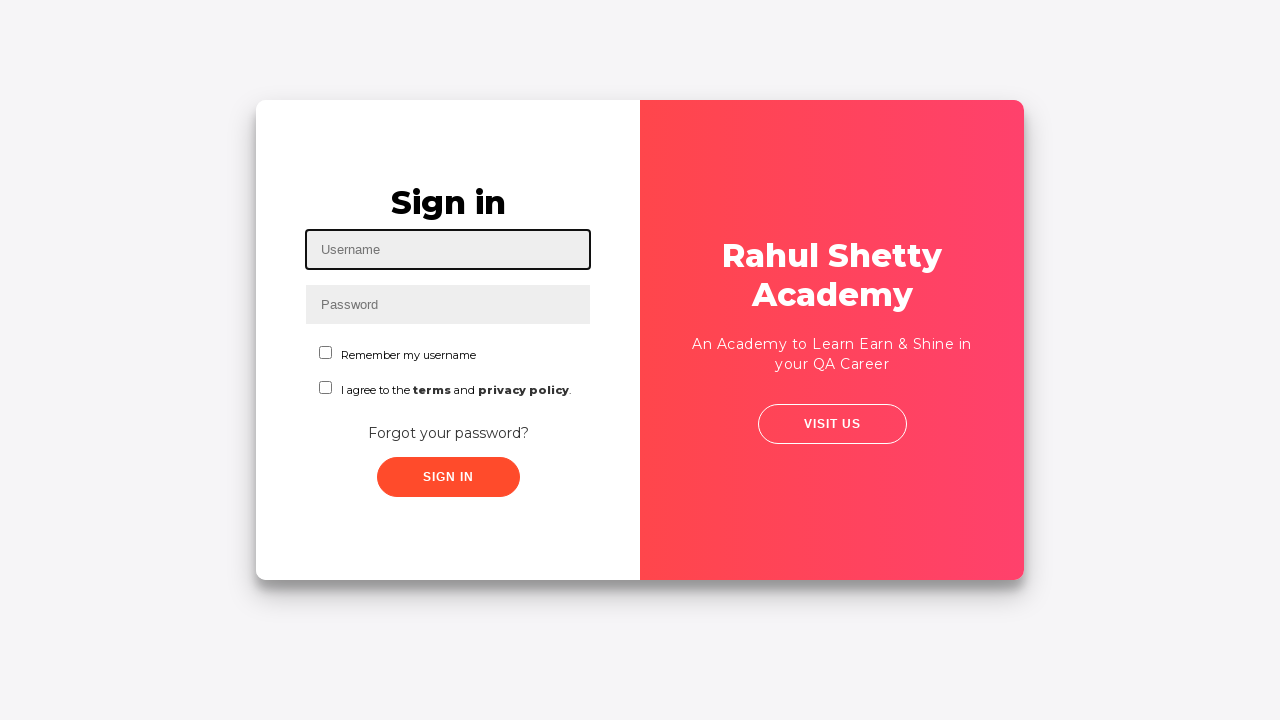

Filled username field with 'didar' on #inputUsername
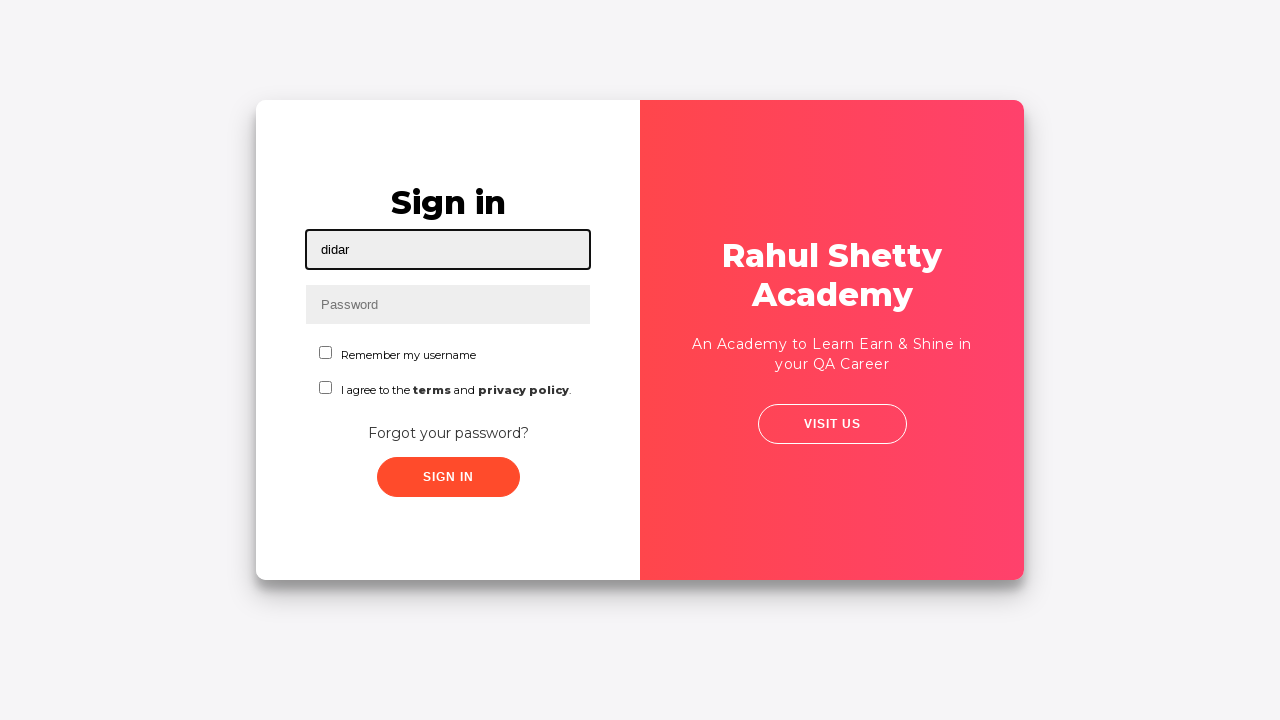

Filled password field with 'Password' on input[name='inputPassword']
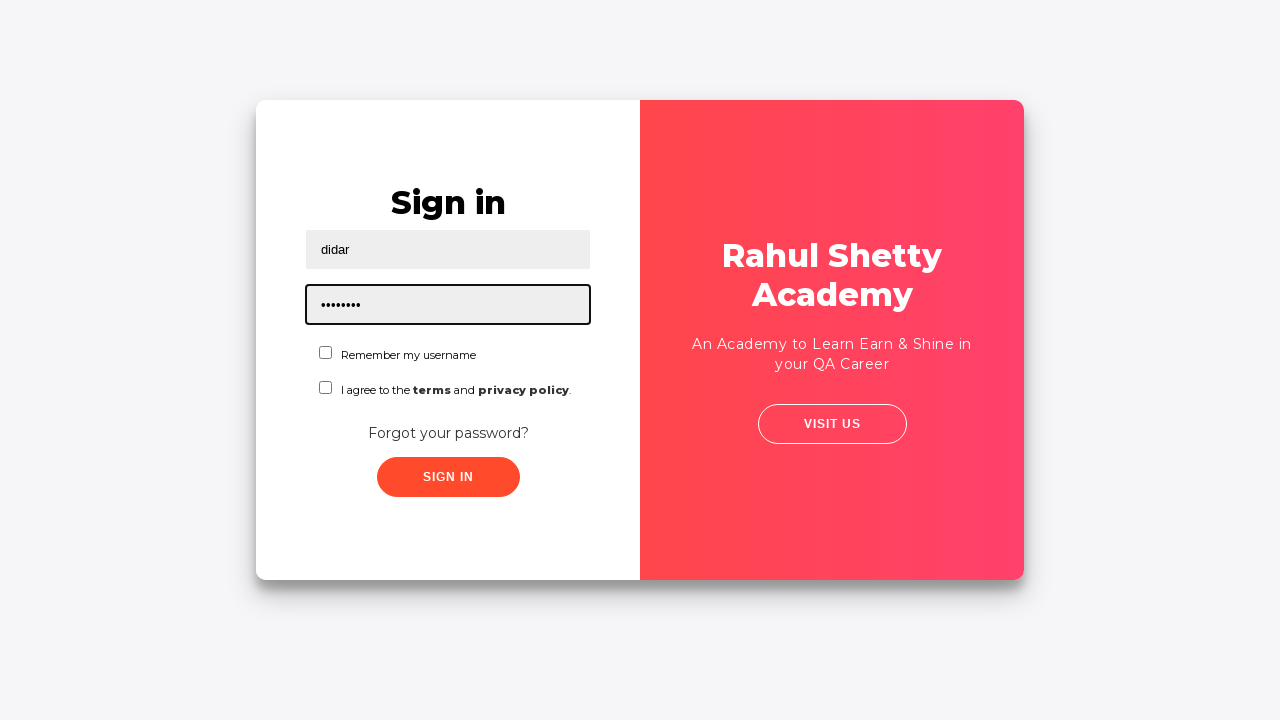

Clicked sign in button at (448, 477) on .signInBtn
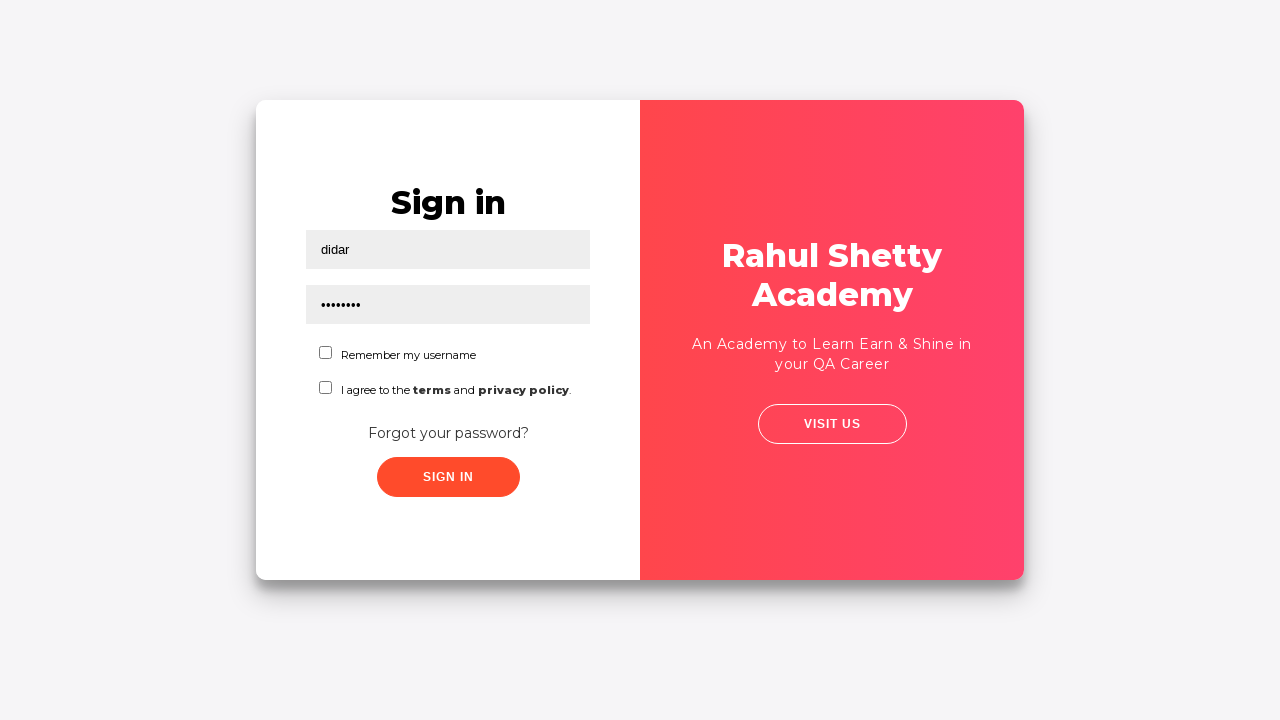

Retrieved error message: * Incorrect username or password 
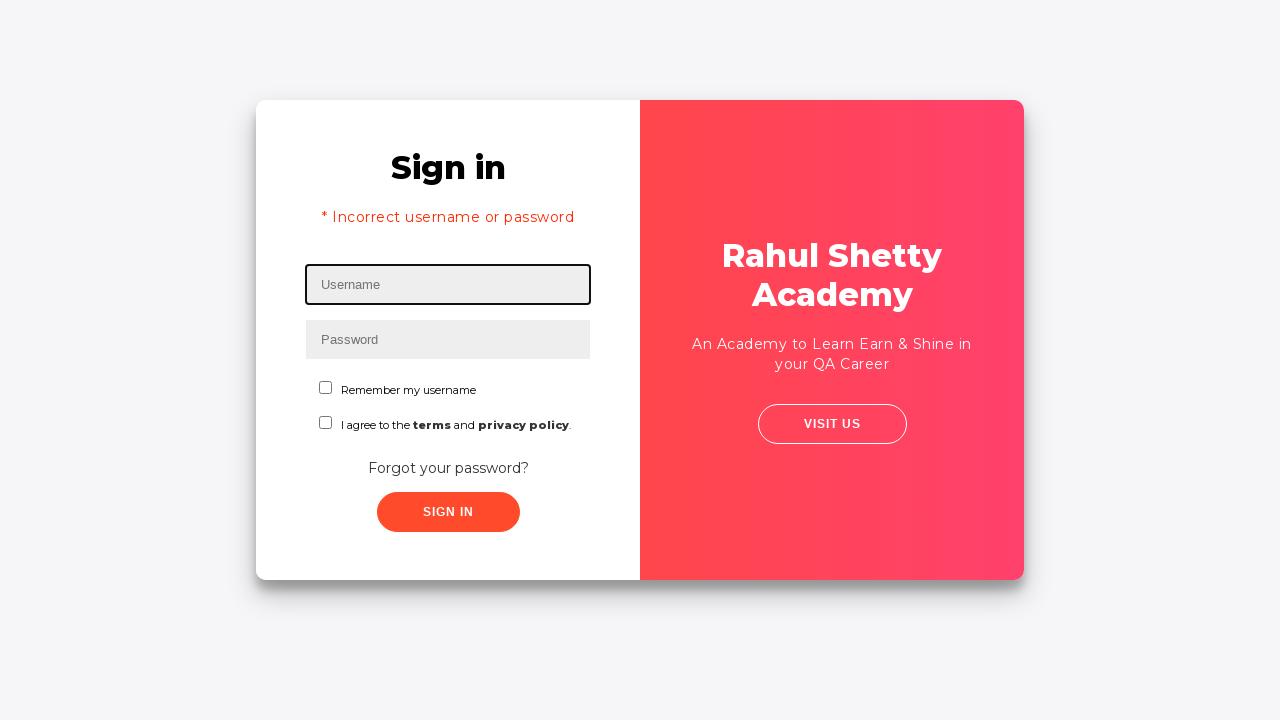

Clicked 'Forgot your password?' link at (448, 468) on text=Forgot your password?
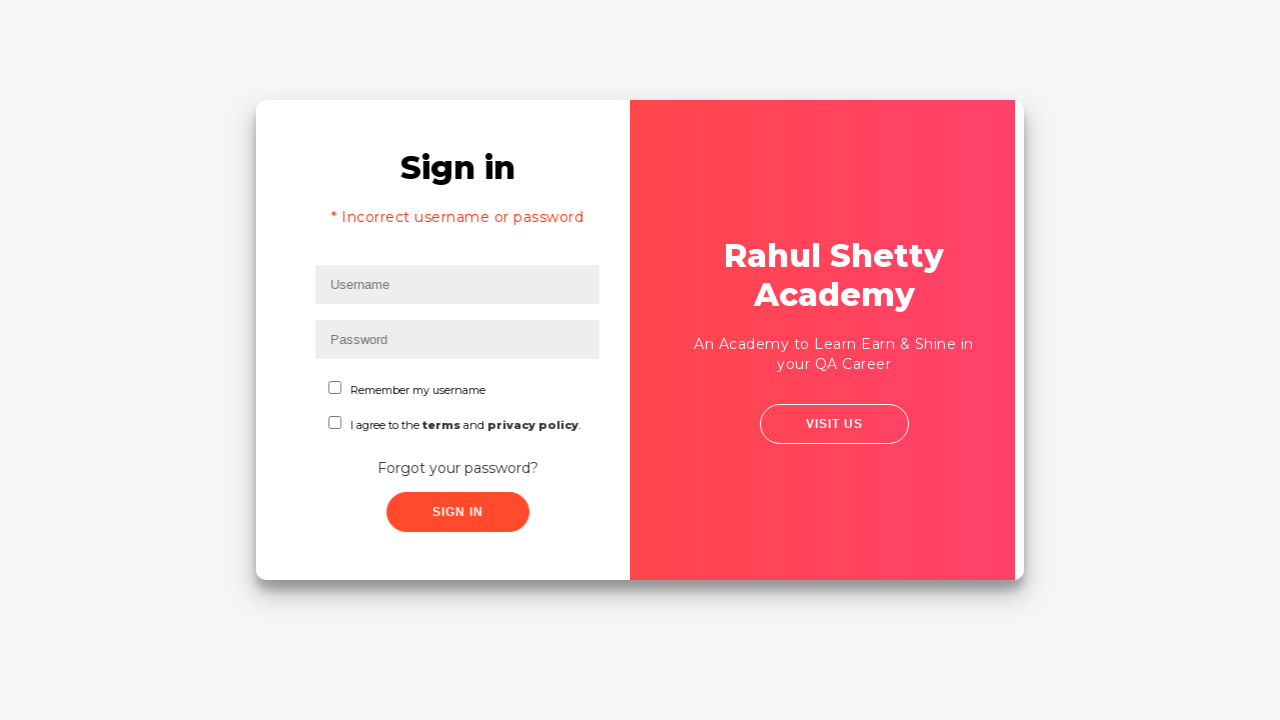

Filled password reset name field with 'didar' on //input[@type='text'][1]
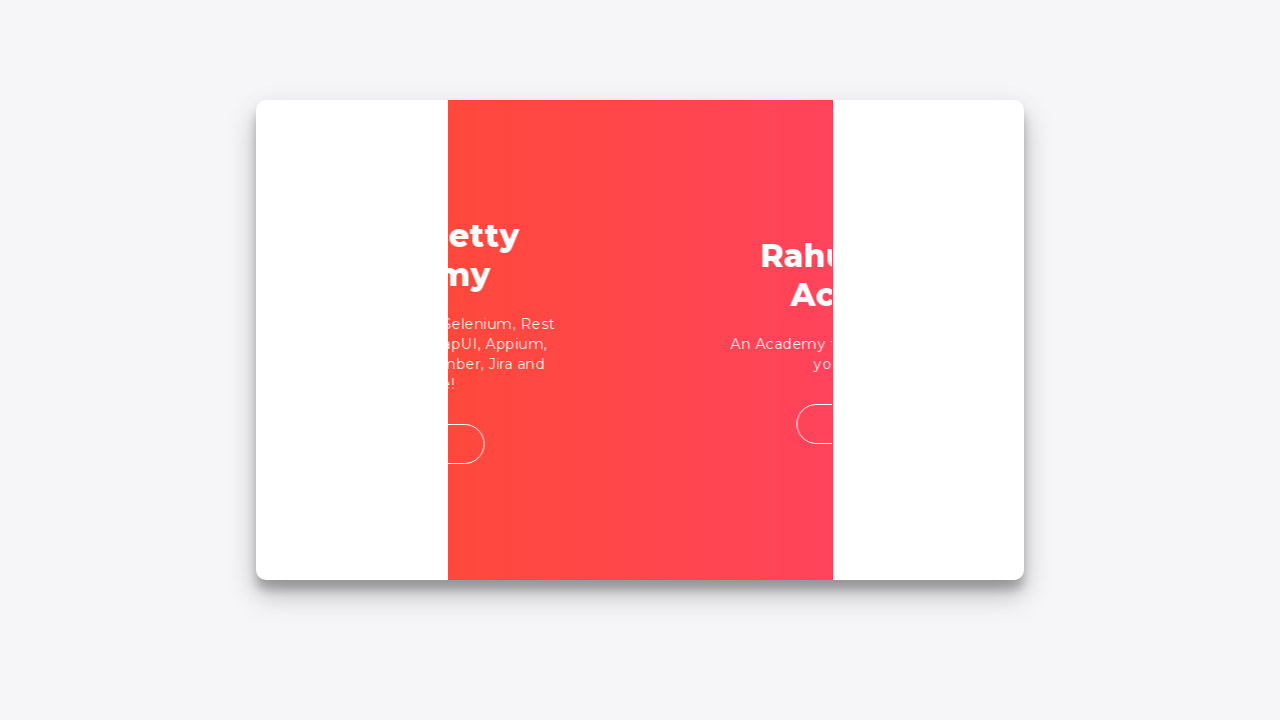

Filled password reset email field with 'didar@gmail.com' on //input[@type='text'][2]
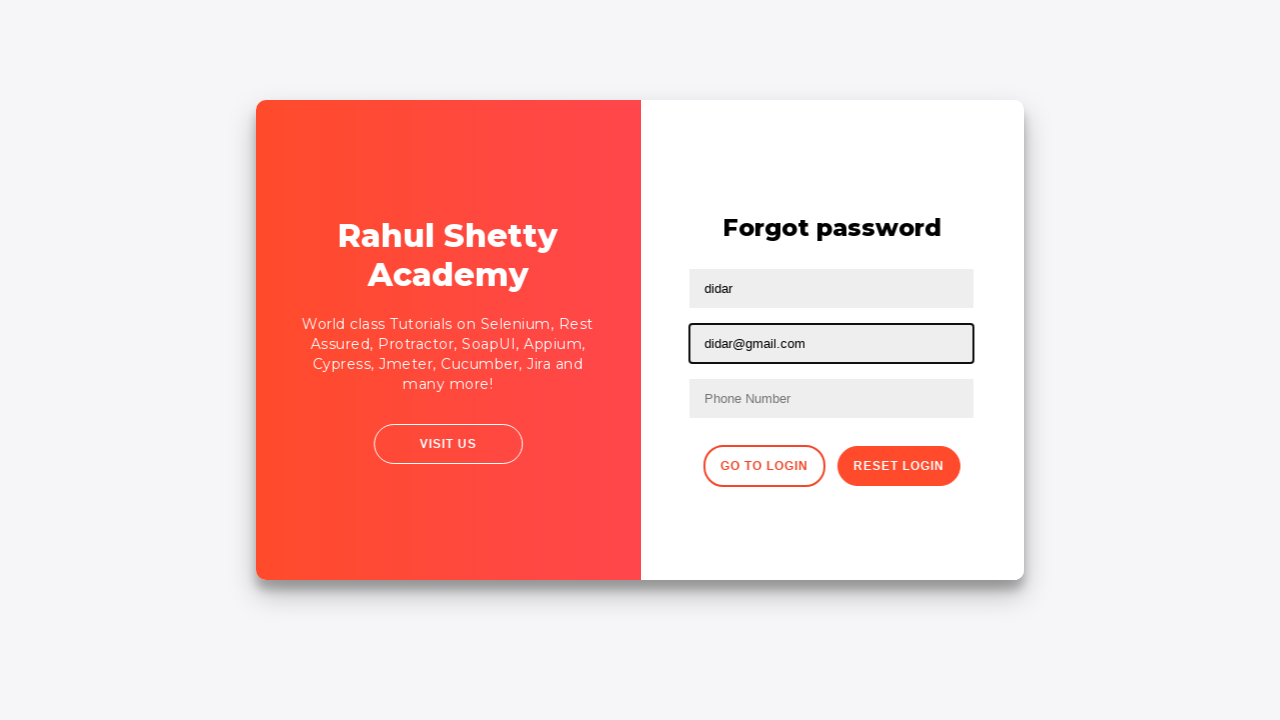

Filled password reset phone field with '123456' on //input[@type='text'][3]
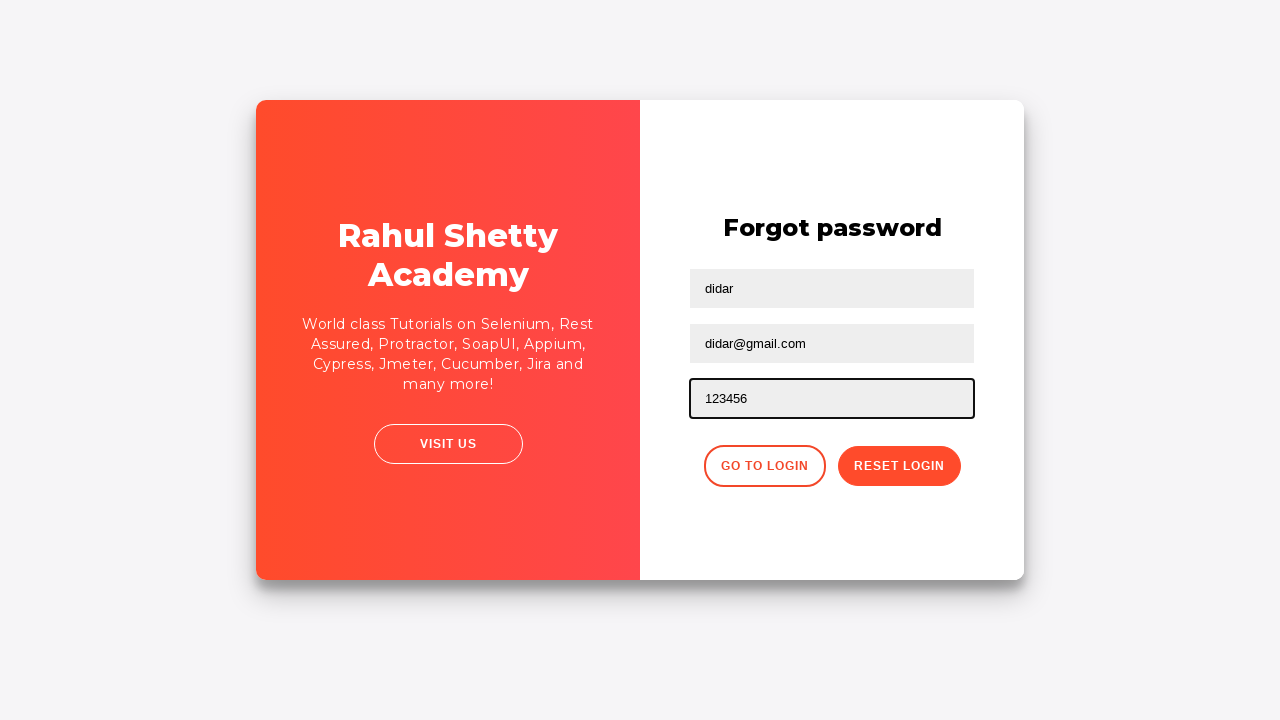

Clicked reset password button at (899, 466) on .reset-pwd-btn
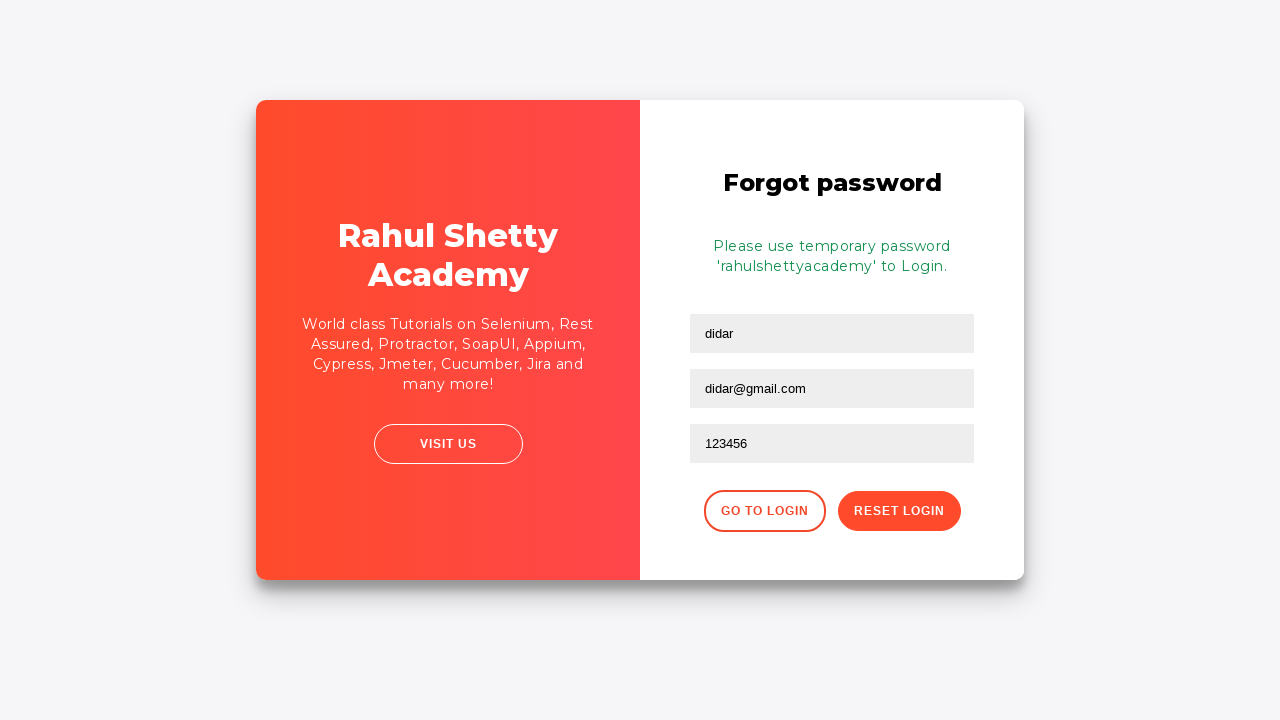

Clicked 'Go to Login' button at (764, 511) on xpath=//div[@class='forgot-pwd-btn-conainer']/button[1]
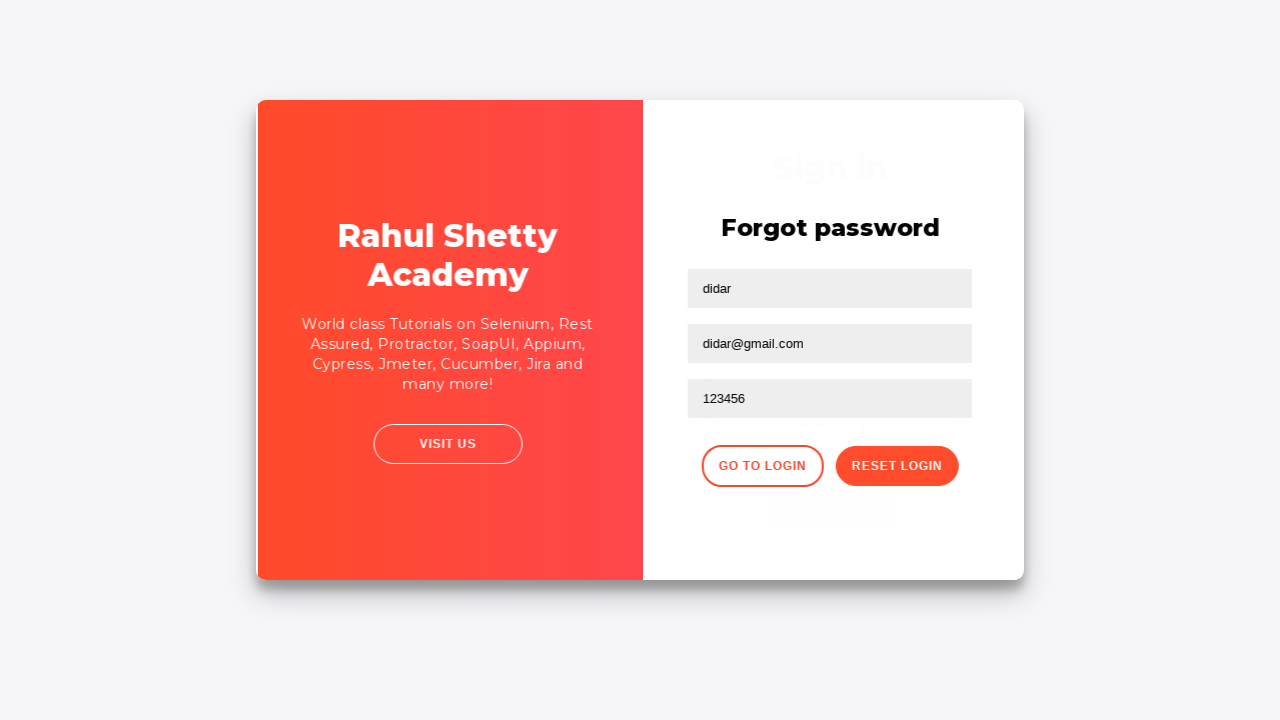

Filled username field with 'Didar' on #inputUsername
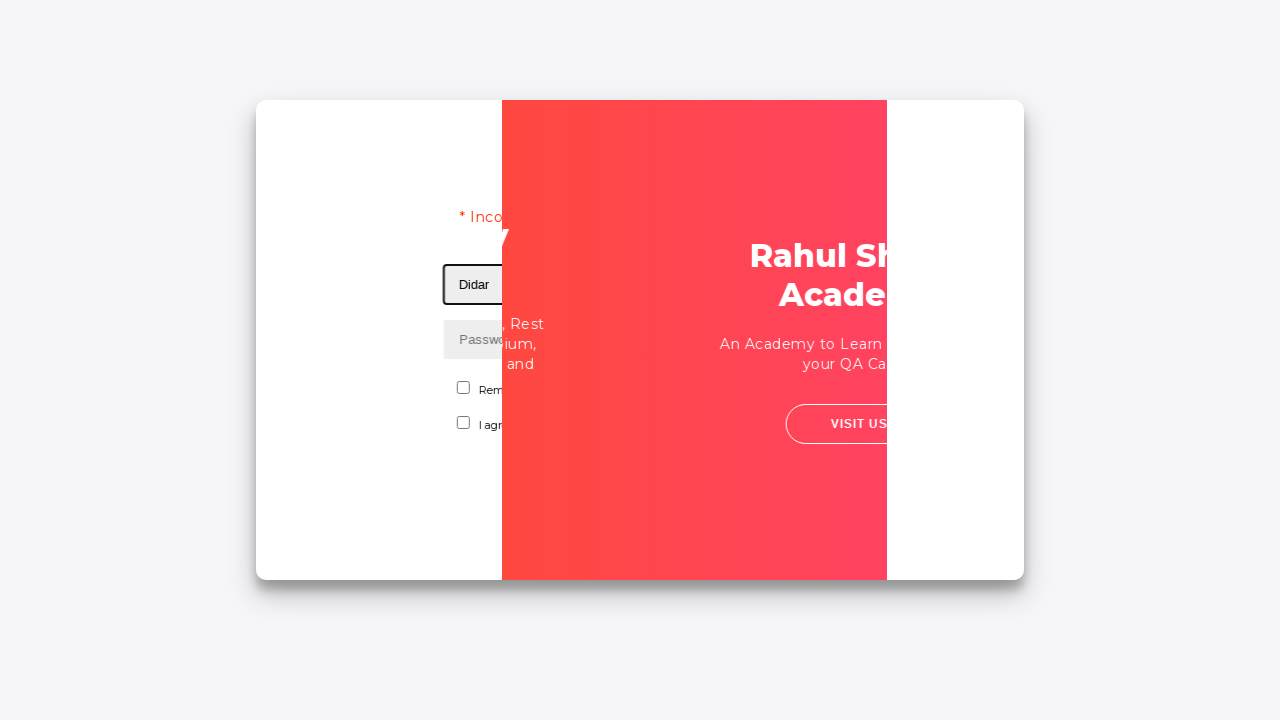

Filled password field with 'rahulshettyacademy' on input[type*='pass']
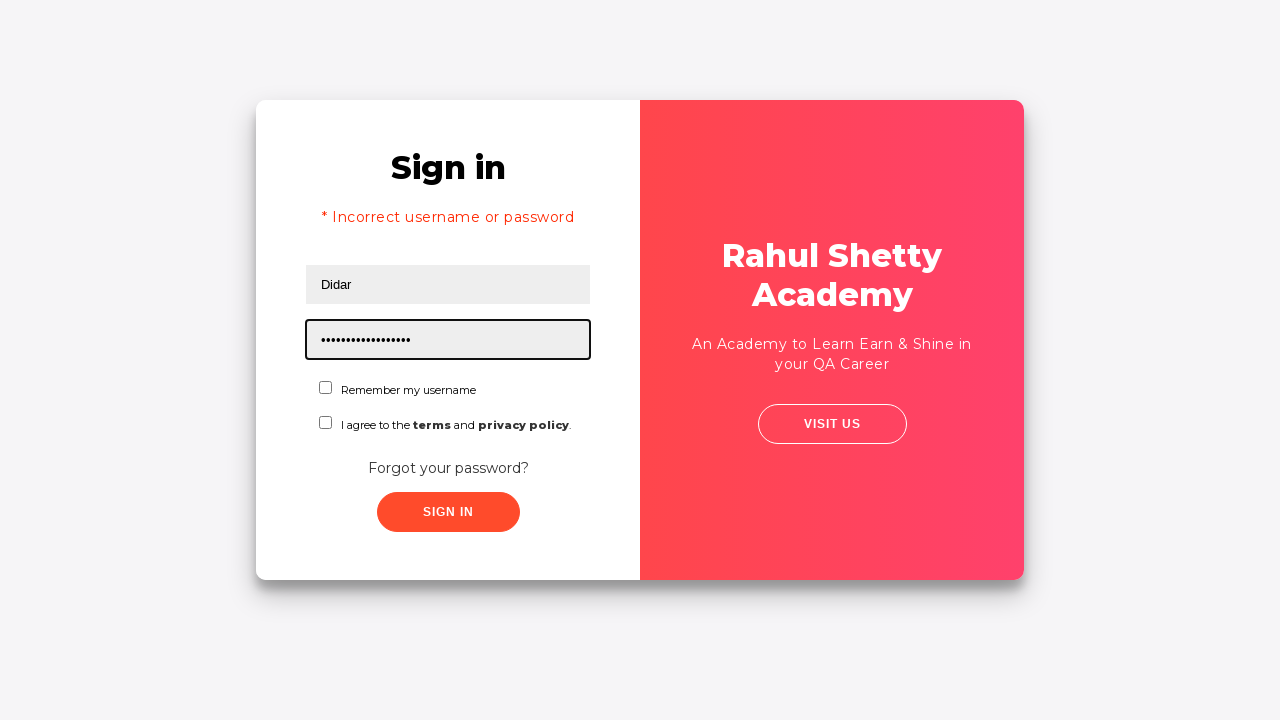

Checked the checkbox at (326, 388) on #chkboxOne
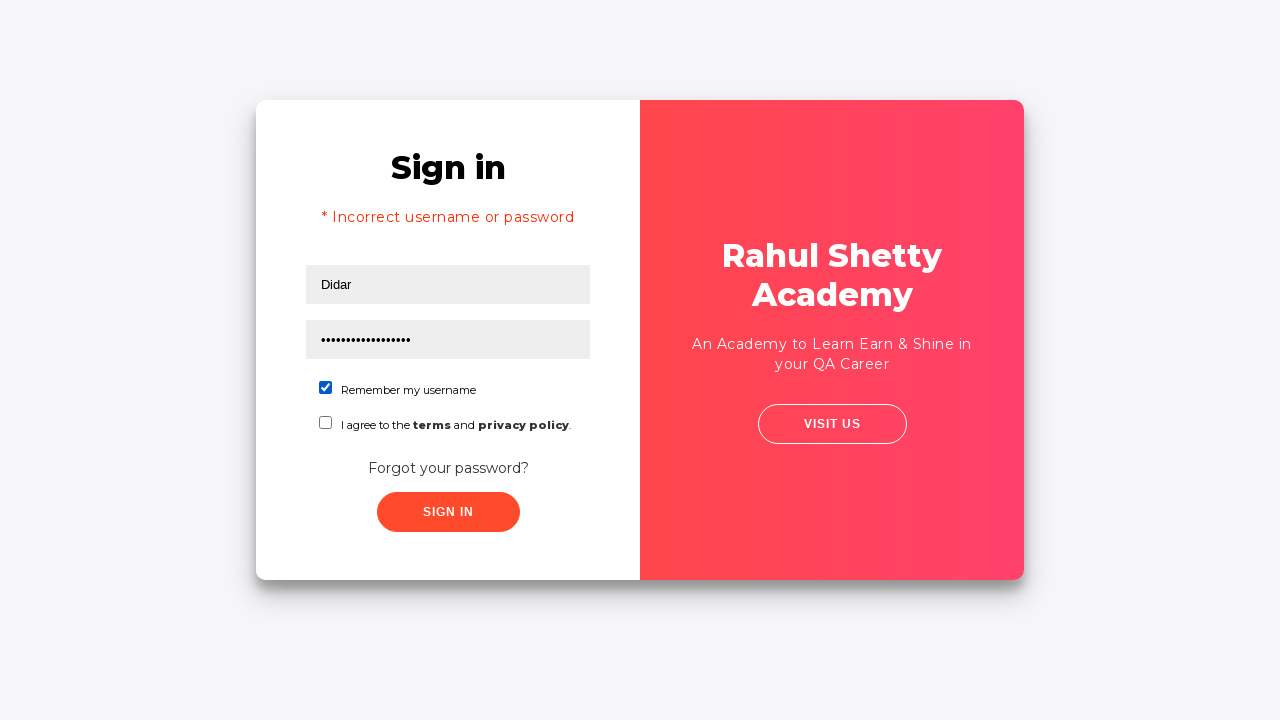

Clicked submit button to sign in with correct credentials at (448, 512) on xpath=//button[contains(@class,'submit')]
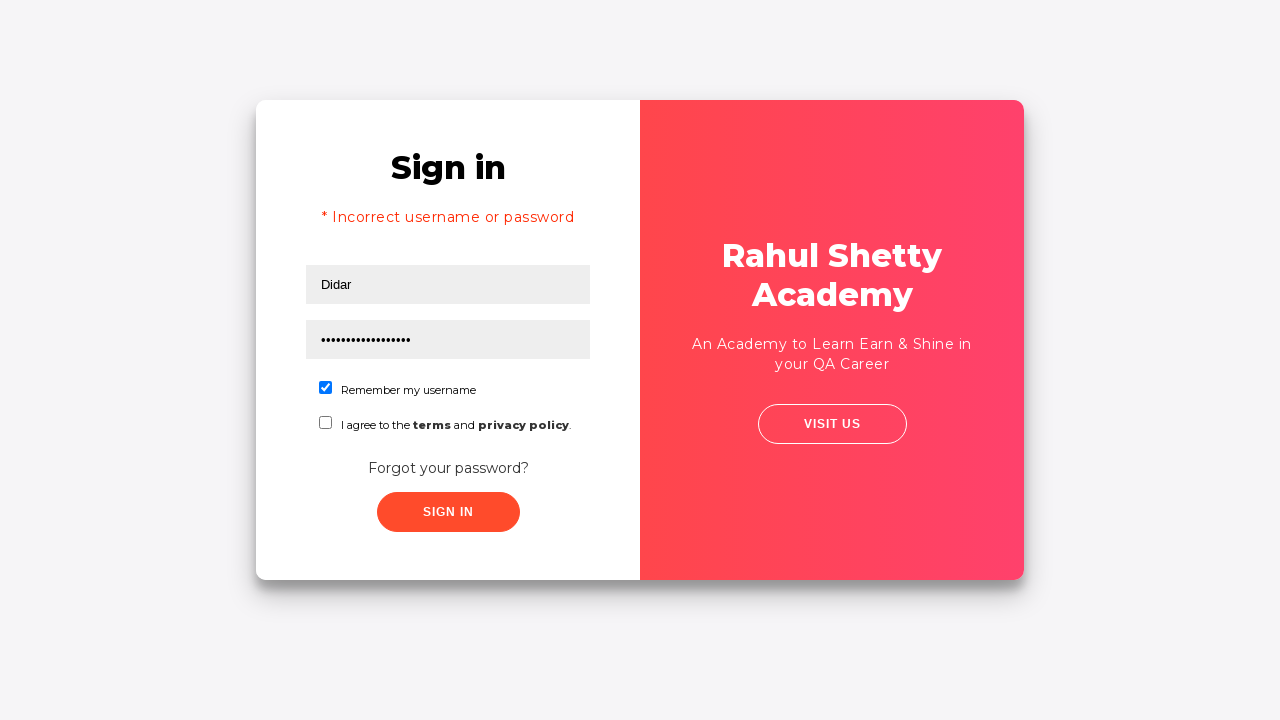

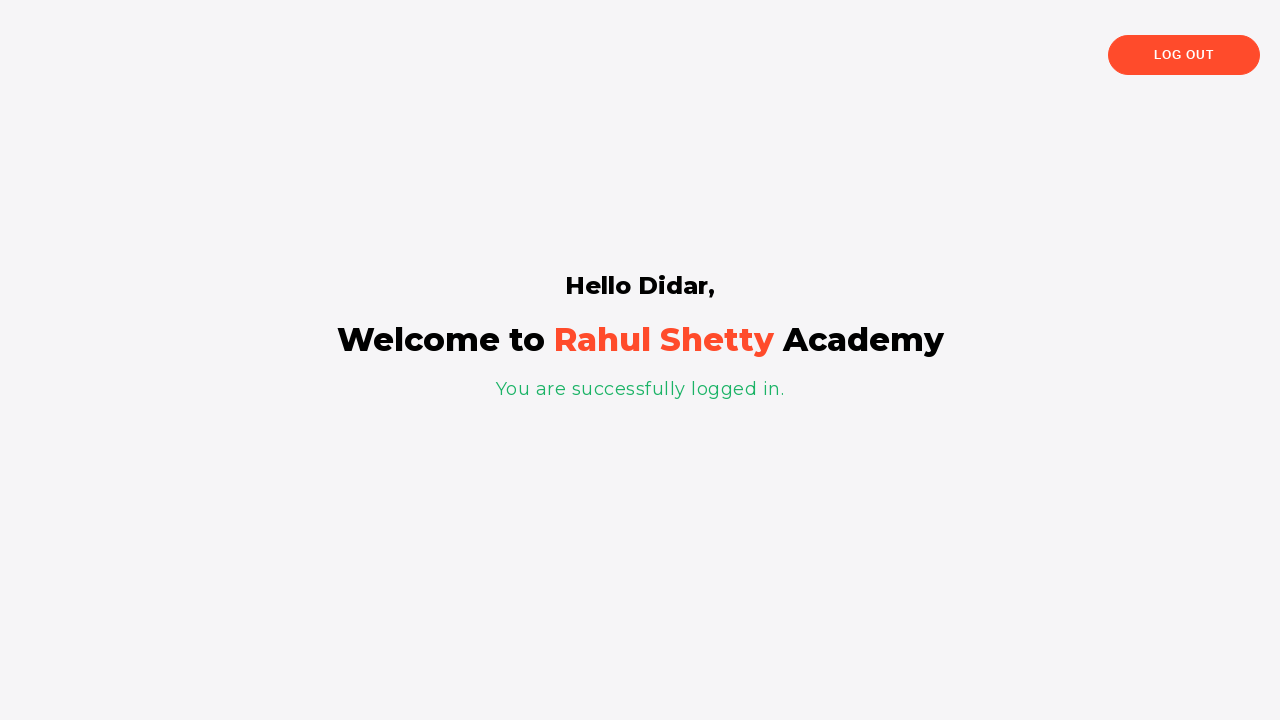